Tests click-and-hold mouse interaction by locating a circle element and performing a click-and-hold action on it

Starting URL: https://demoapps.qspiders.com/ui/clickHold?sublist=0

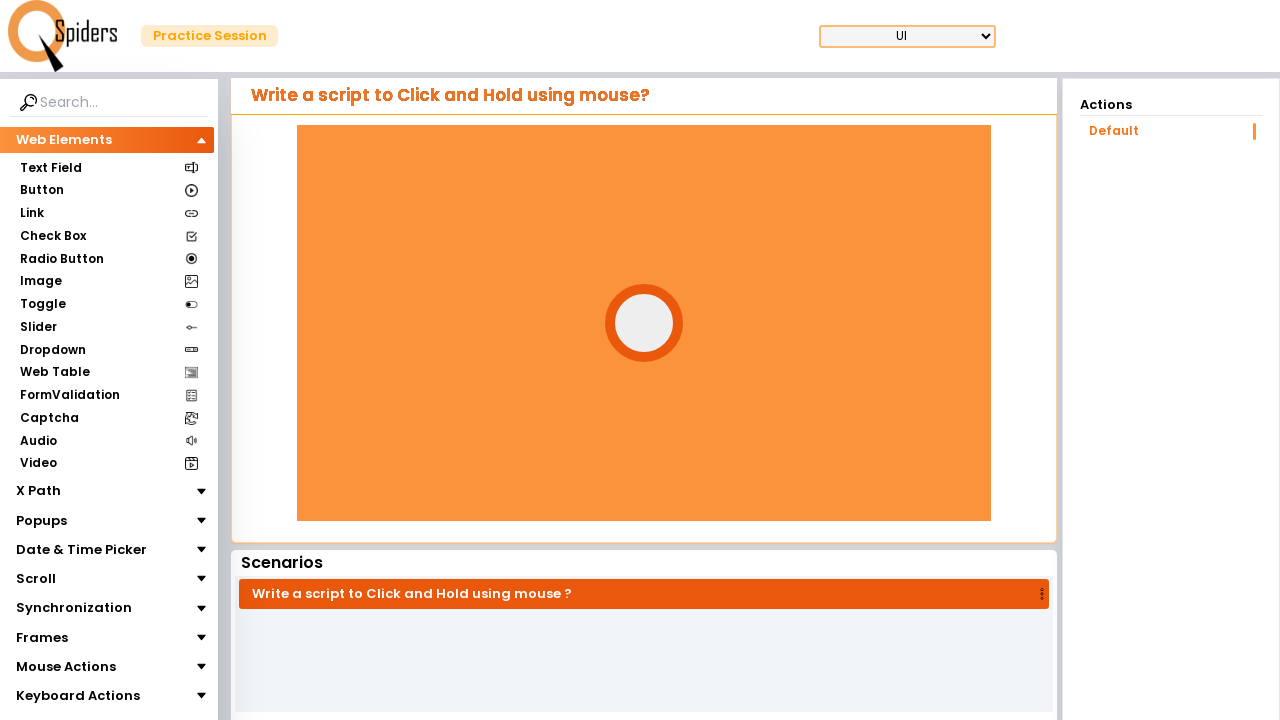

Waited for circle element to be visible
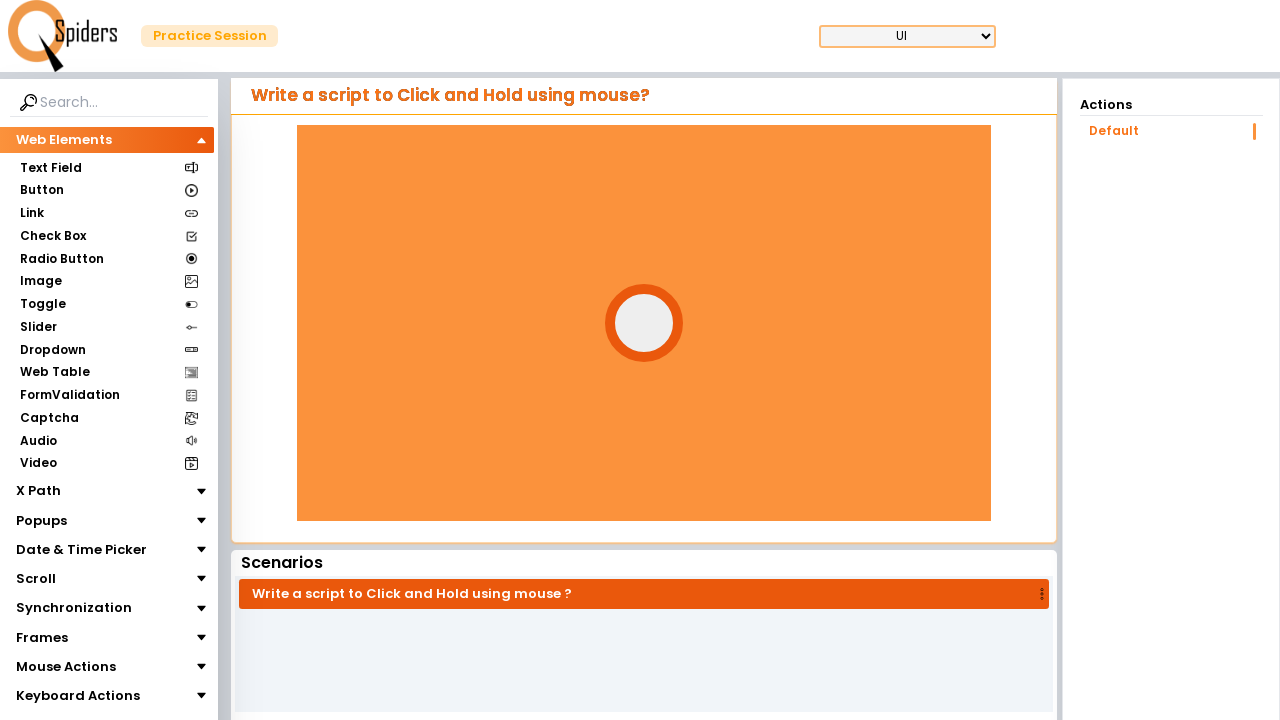

Hovered over the circle element at (644, 323) on #circle
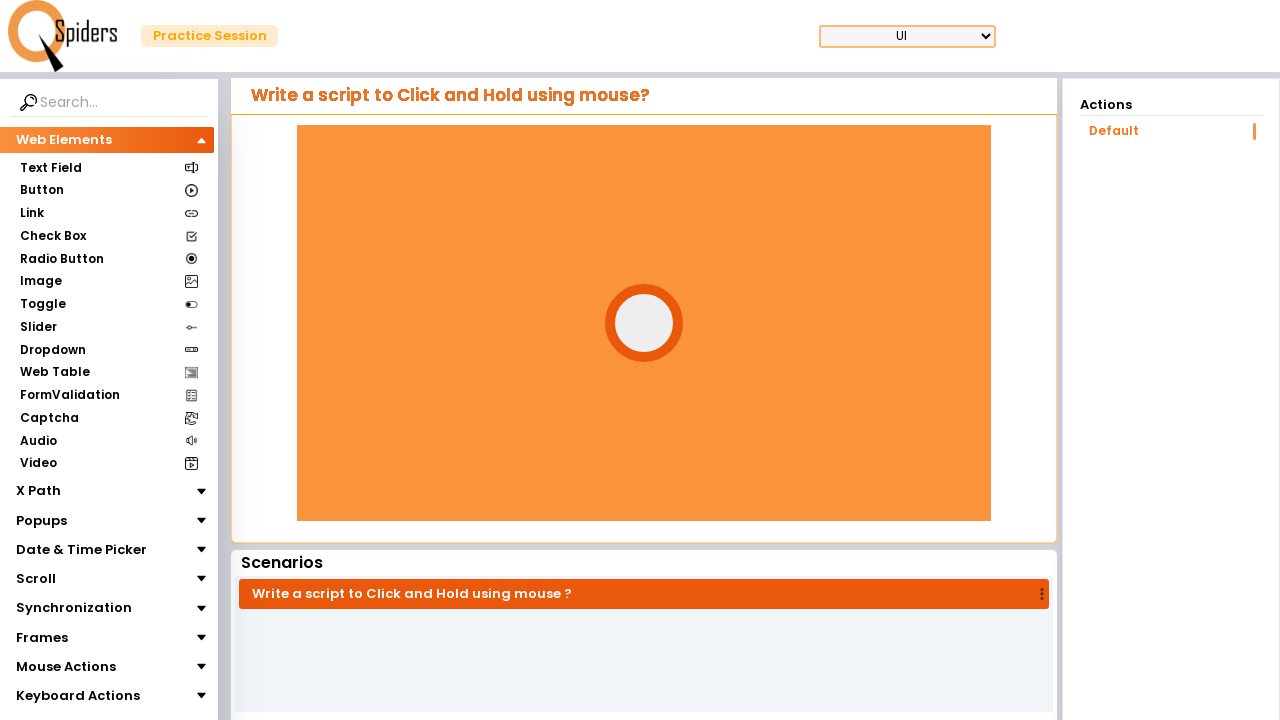

Pressed down the mouse button on circle element at (644, 323)
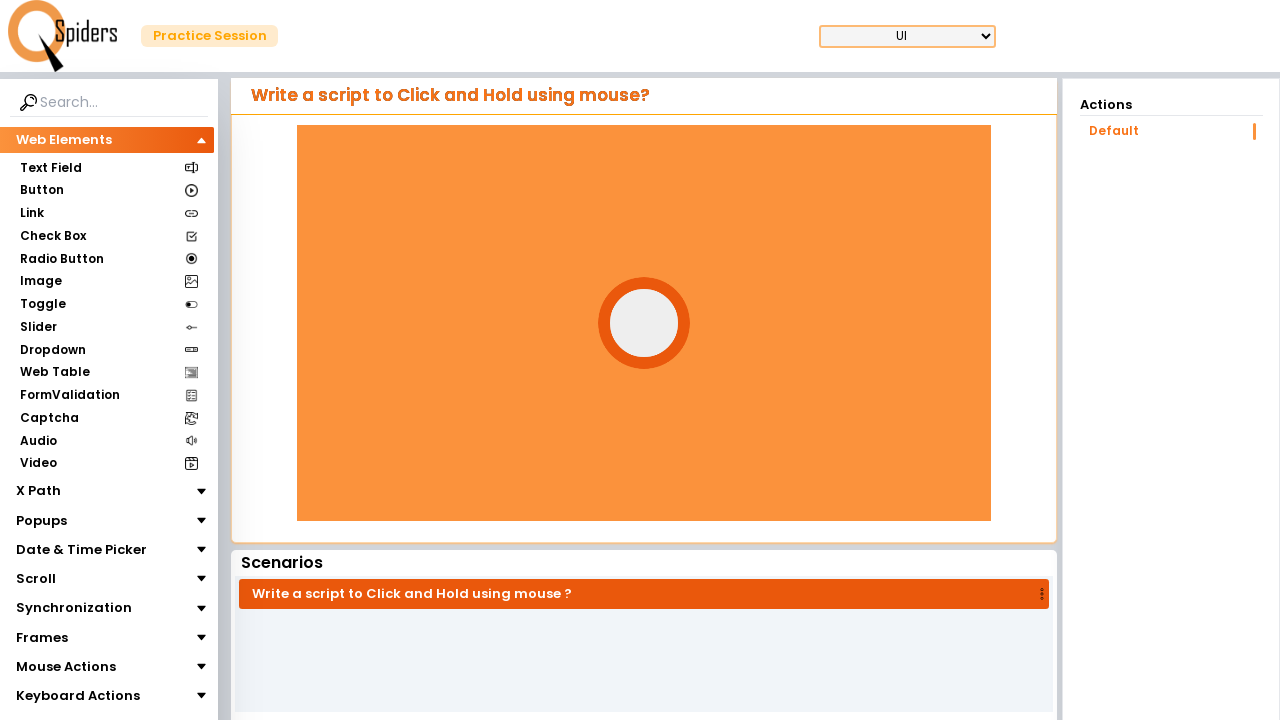

Held mouse button down for 2 seconds
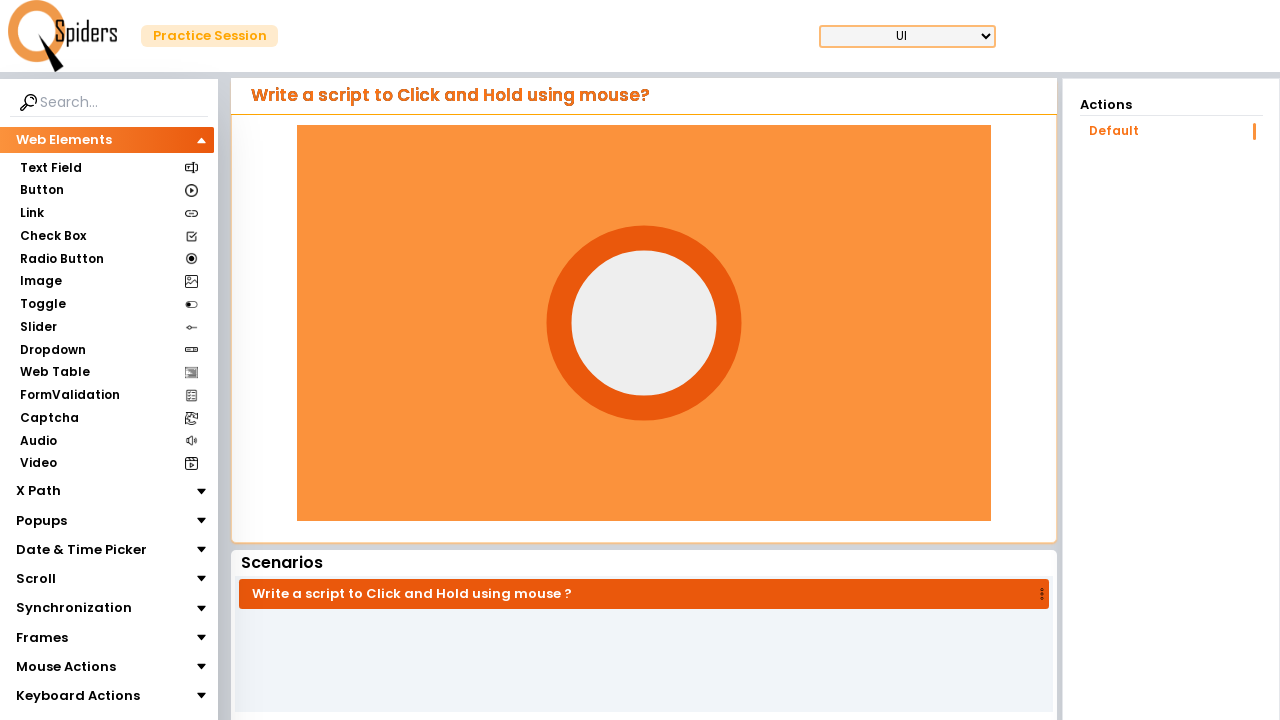

Released the mouse button at (644, 323)
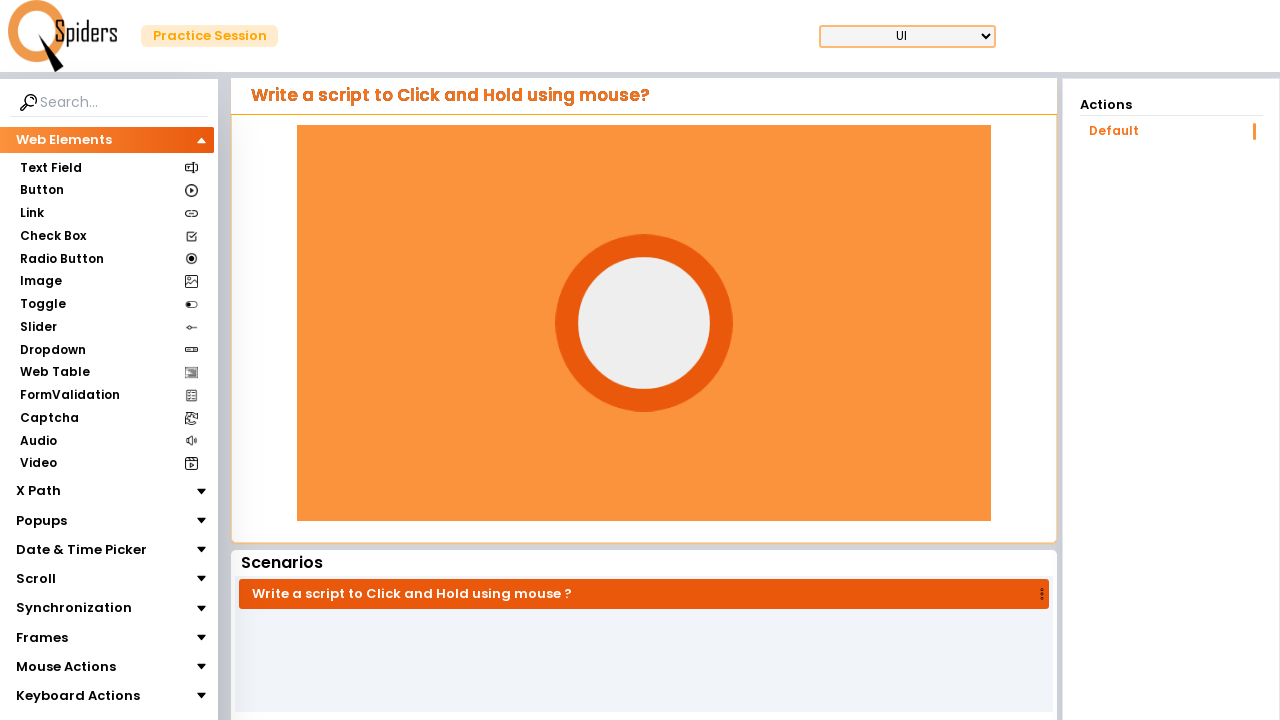

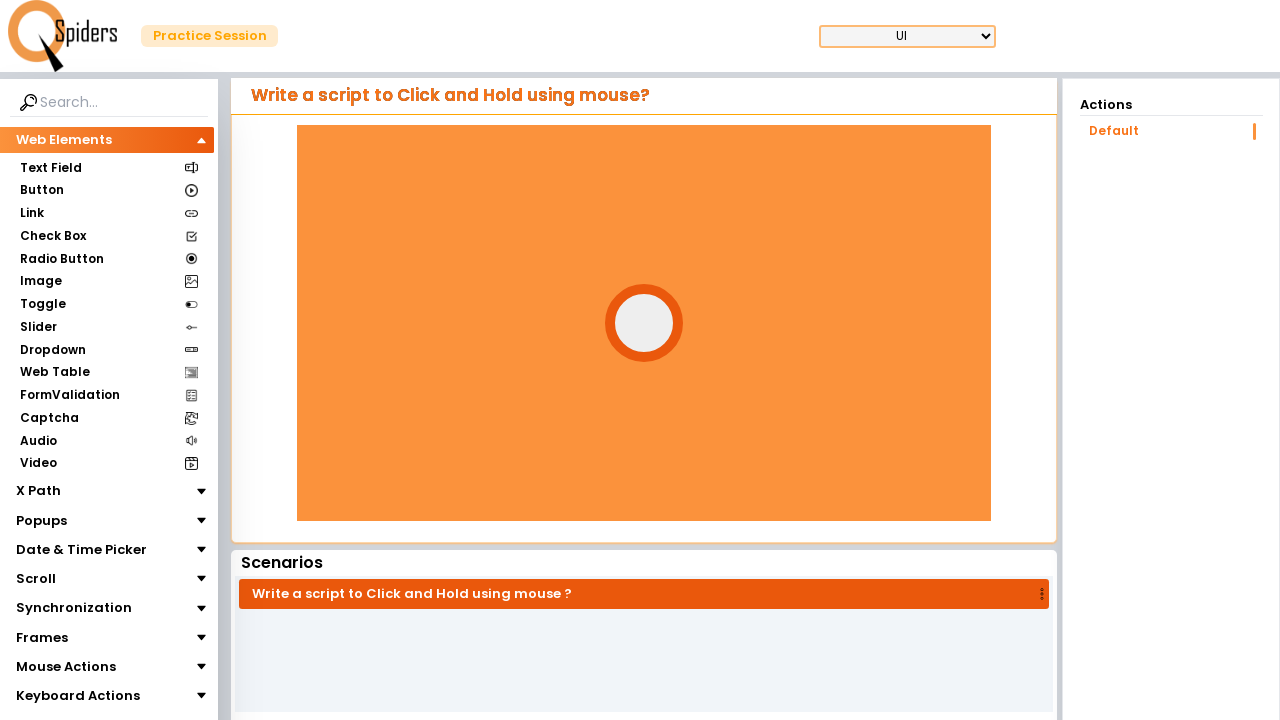